Verifies that the W3Schools logo is displayed on the homepage

Starting URL: https://www.w3schools.com/

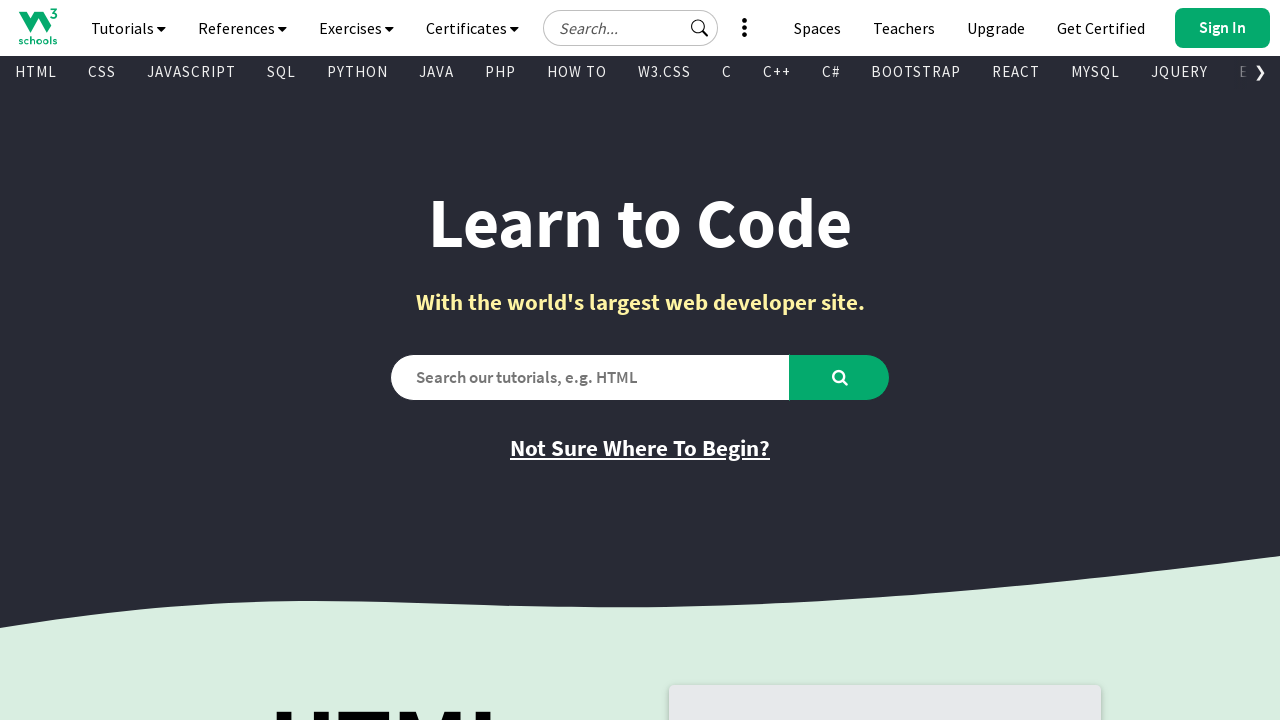

Navigated to W3Schools homepage
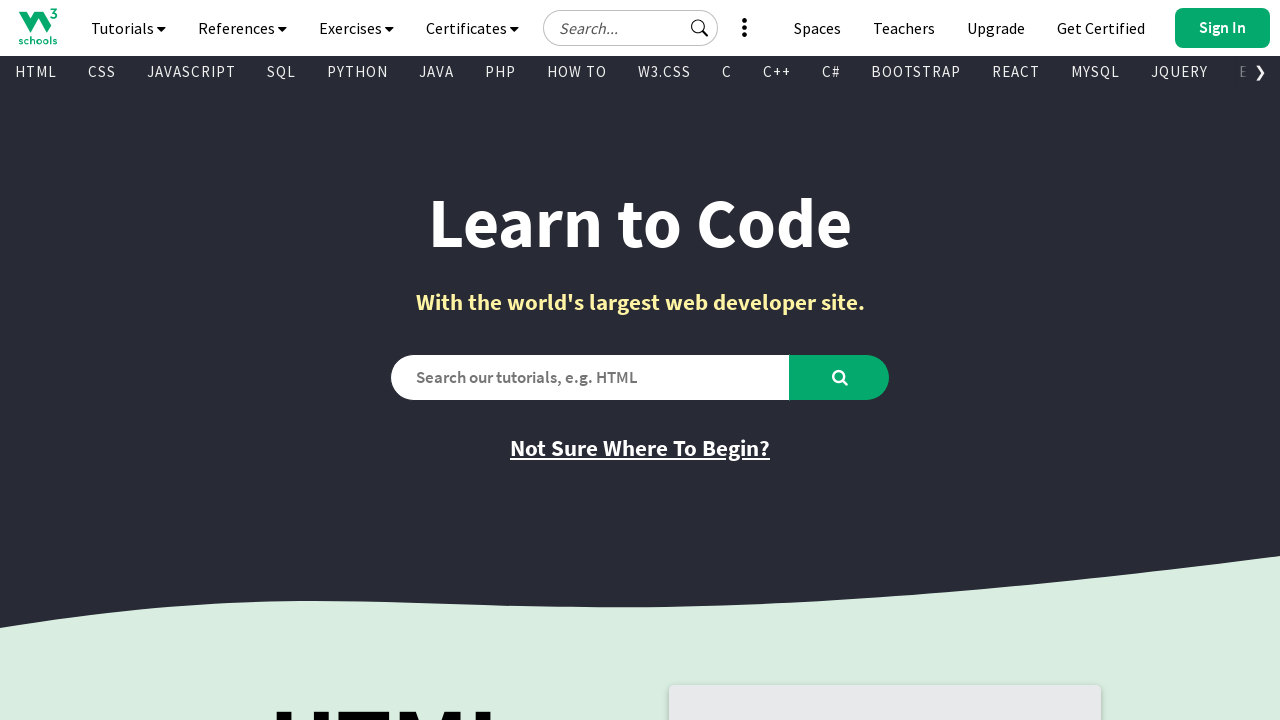

Located the W3Schools logo element
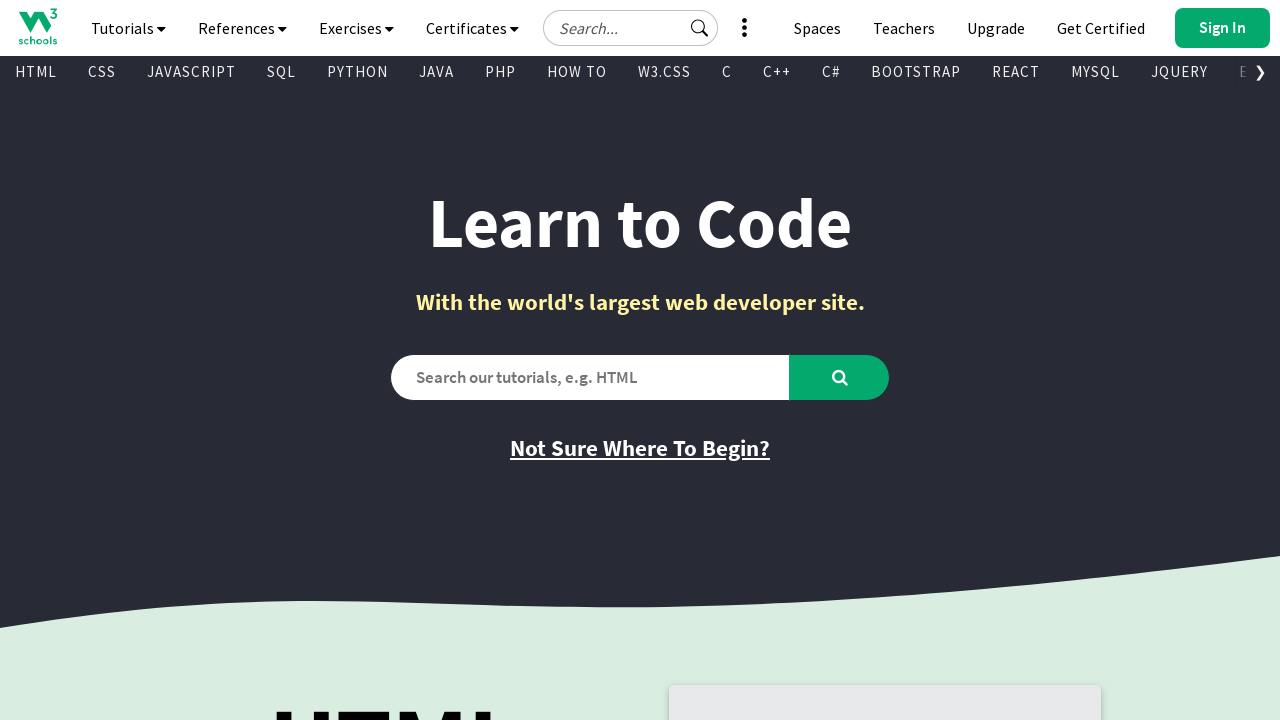

Verified that the W3Schools logo is displayed on the homepage
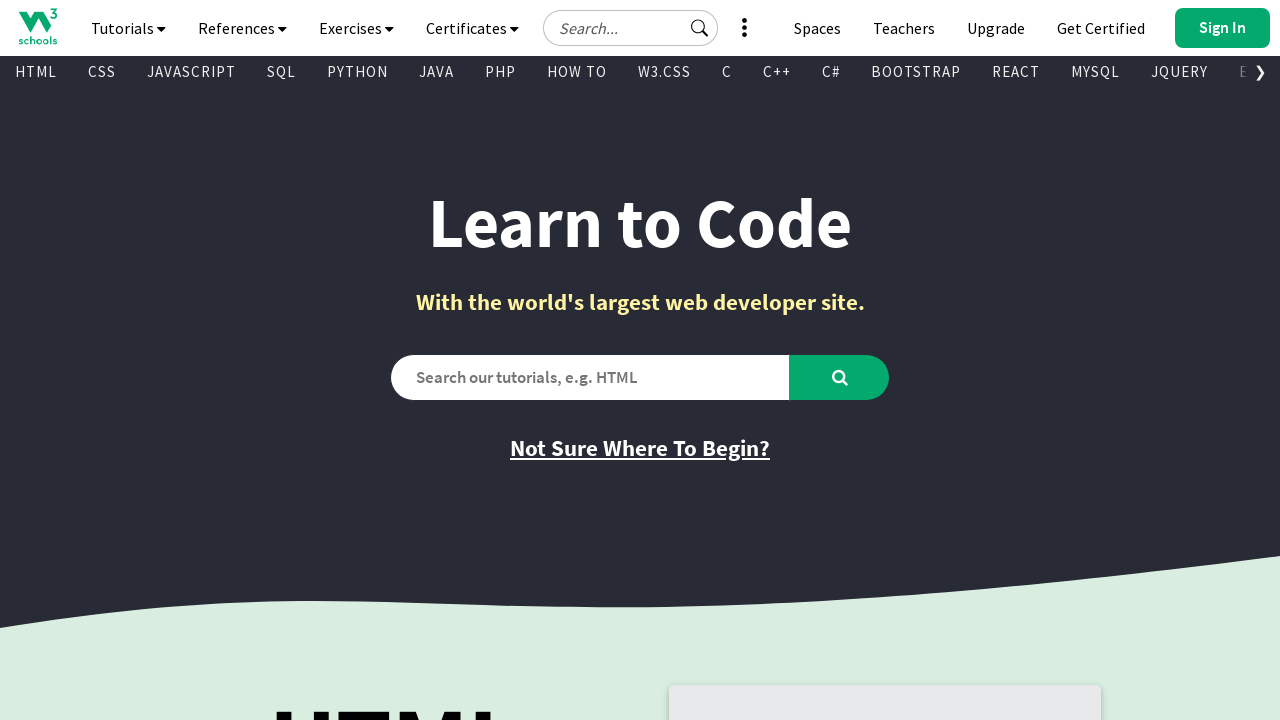

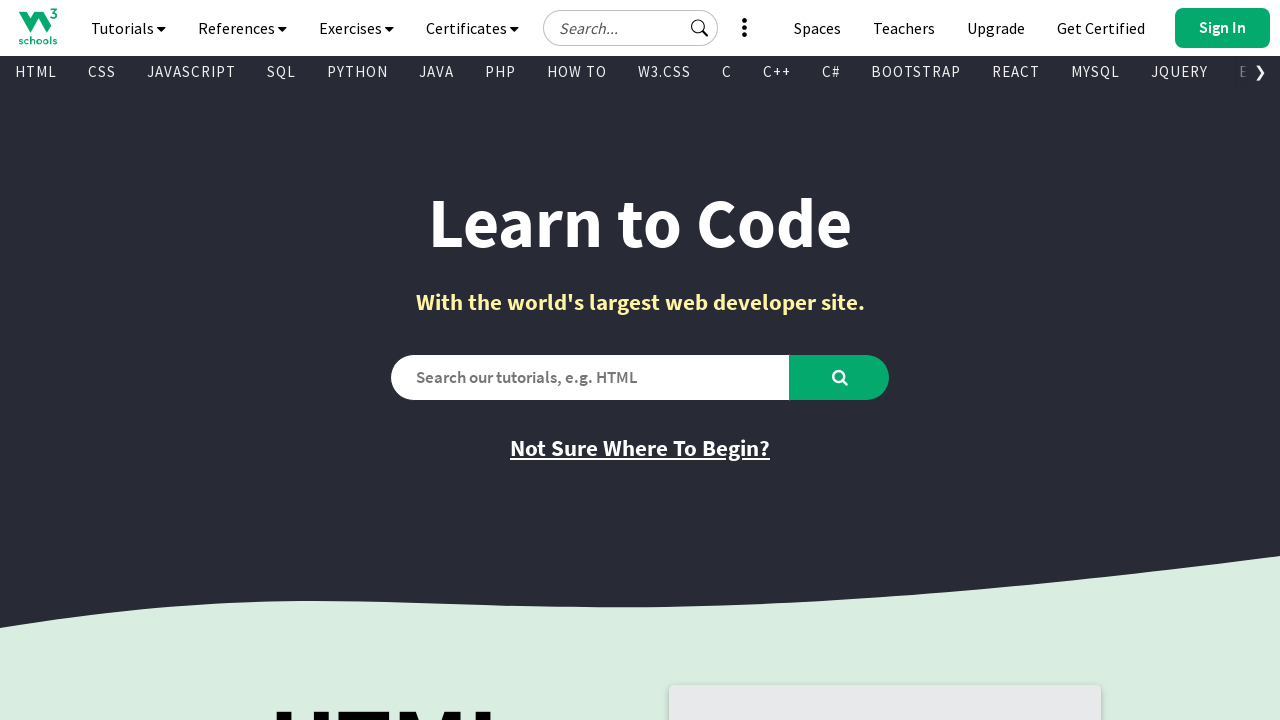